Tests sending text to a JavaScript prompt by clicking the third button, entering a name in the prompt, accepting it, and verifying the name appears in the result message.

Starting URL: https://the-internet.herokuapp.com/javascript_alerts

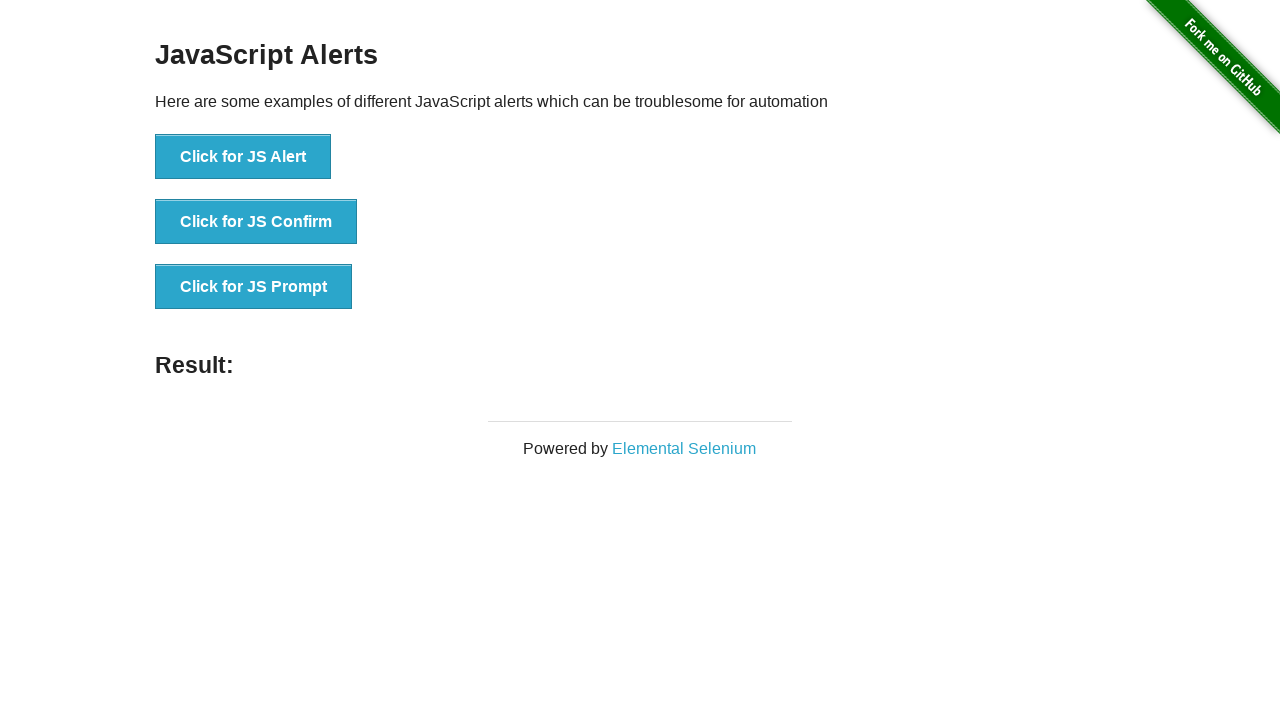

Set up dialog handler to accept prompt with 'Marcus Thompson'
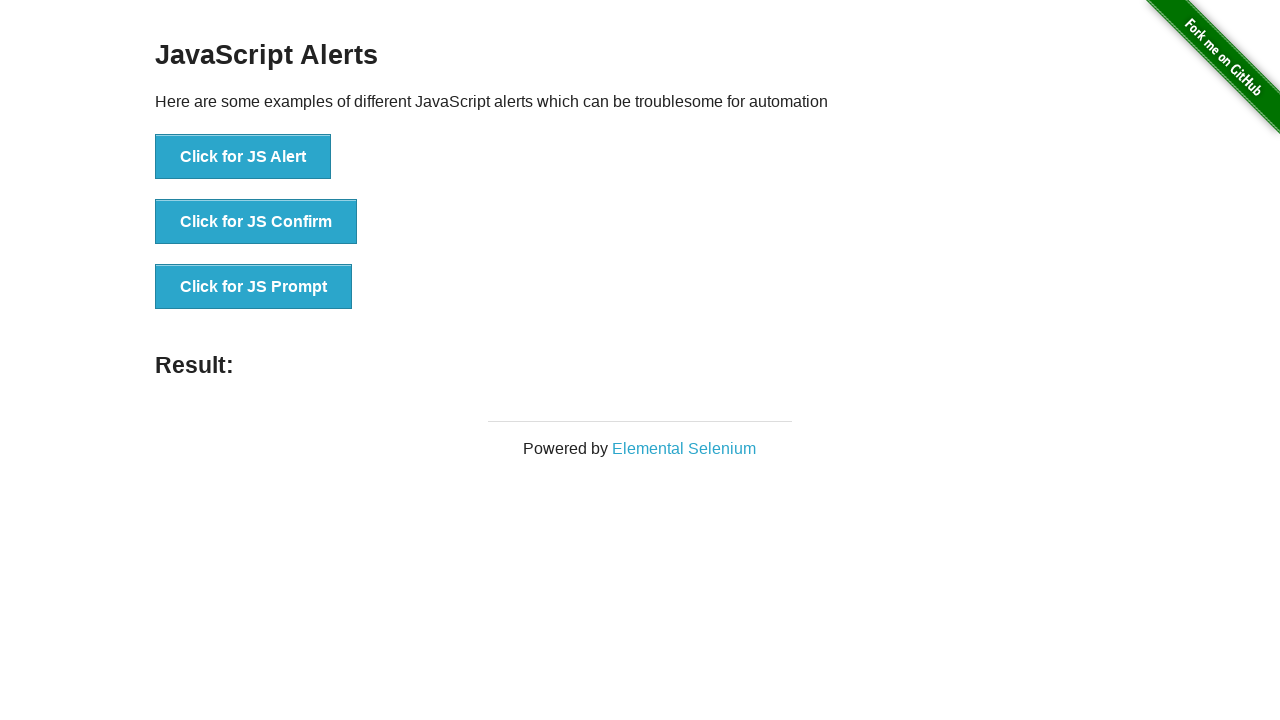

Clicked the 'Click for JS Prompt' button at (254, 287) on xpath=//*[text()='Click for JS Prompt']
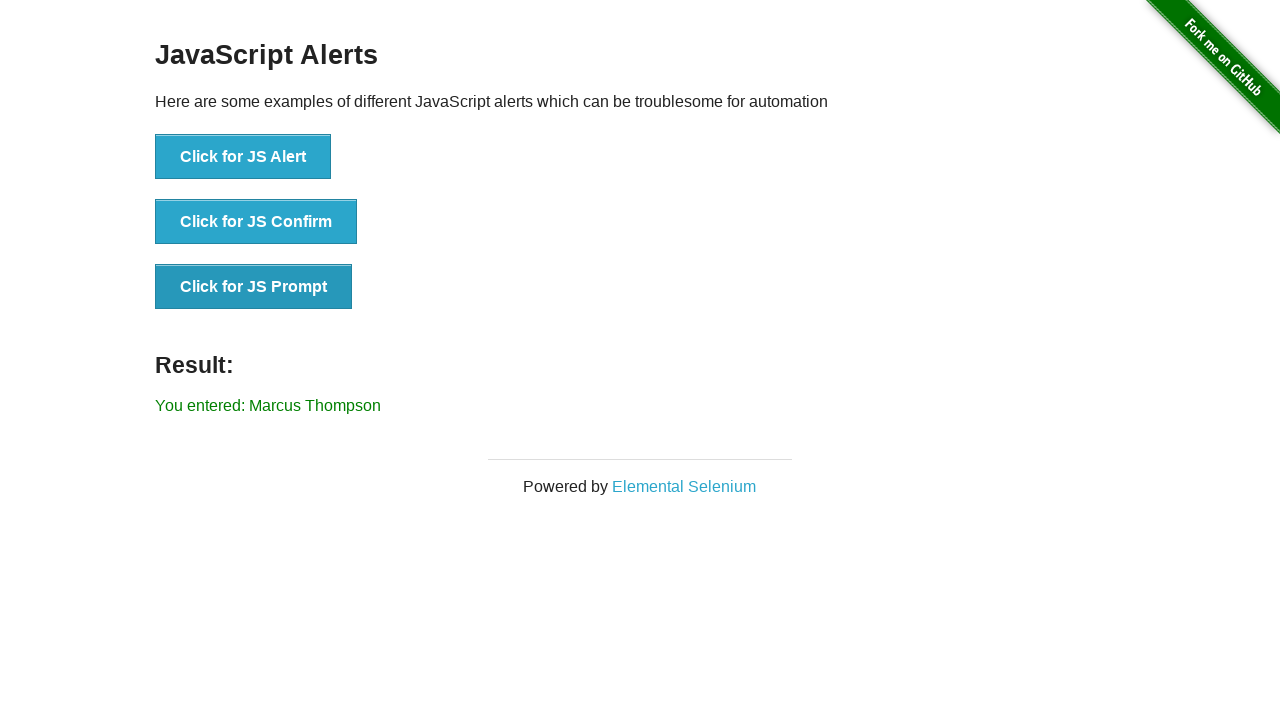

Waited for result element to appear
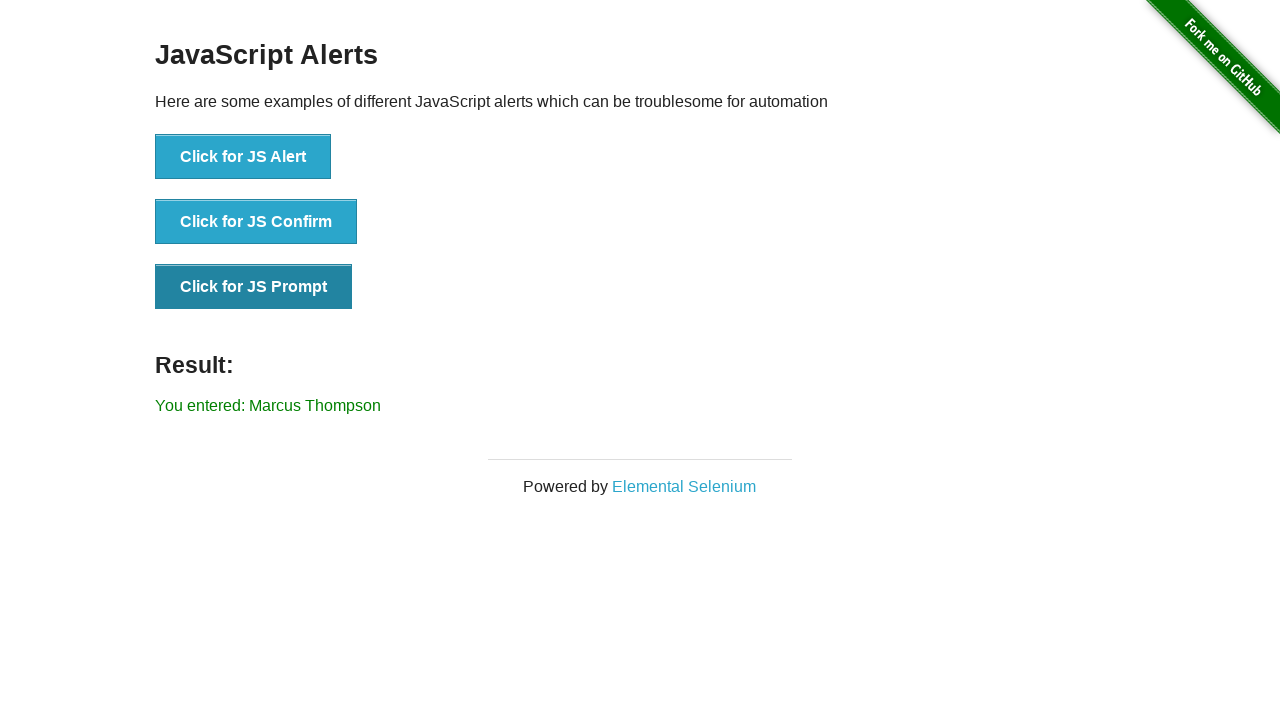

Verified that 'Marcus Thompson' appears in the result message
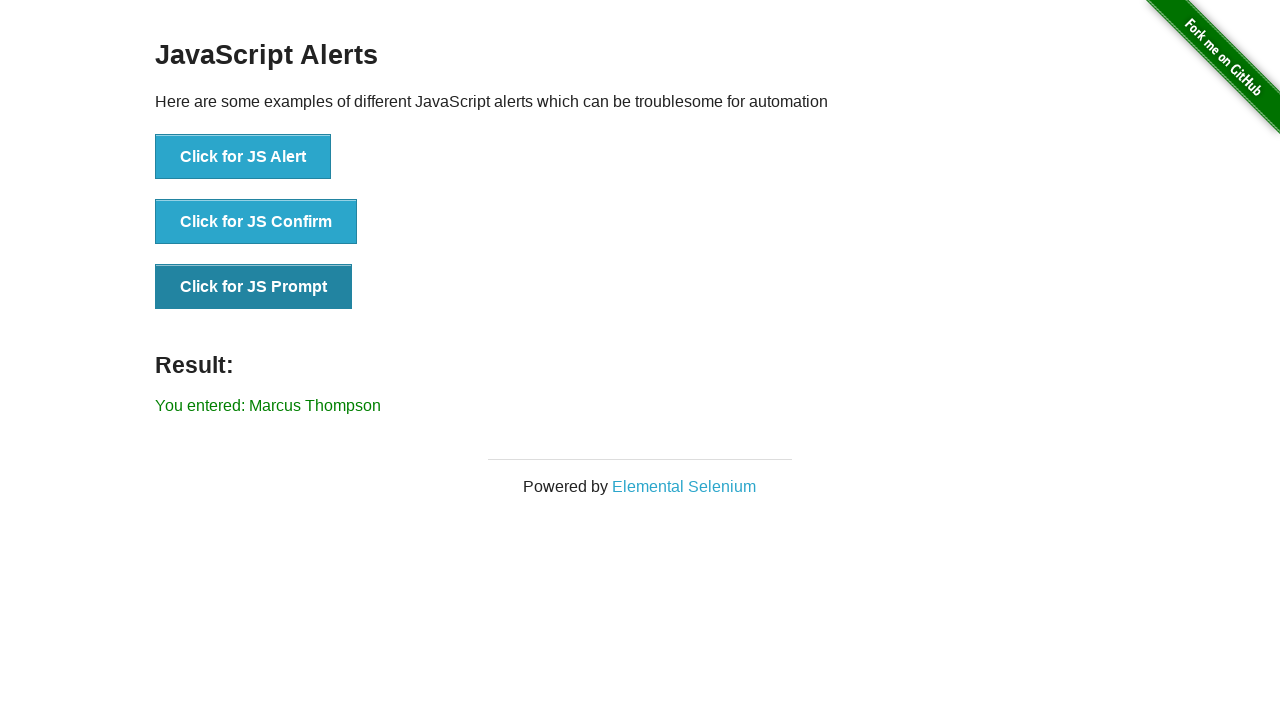

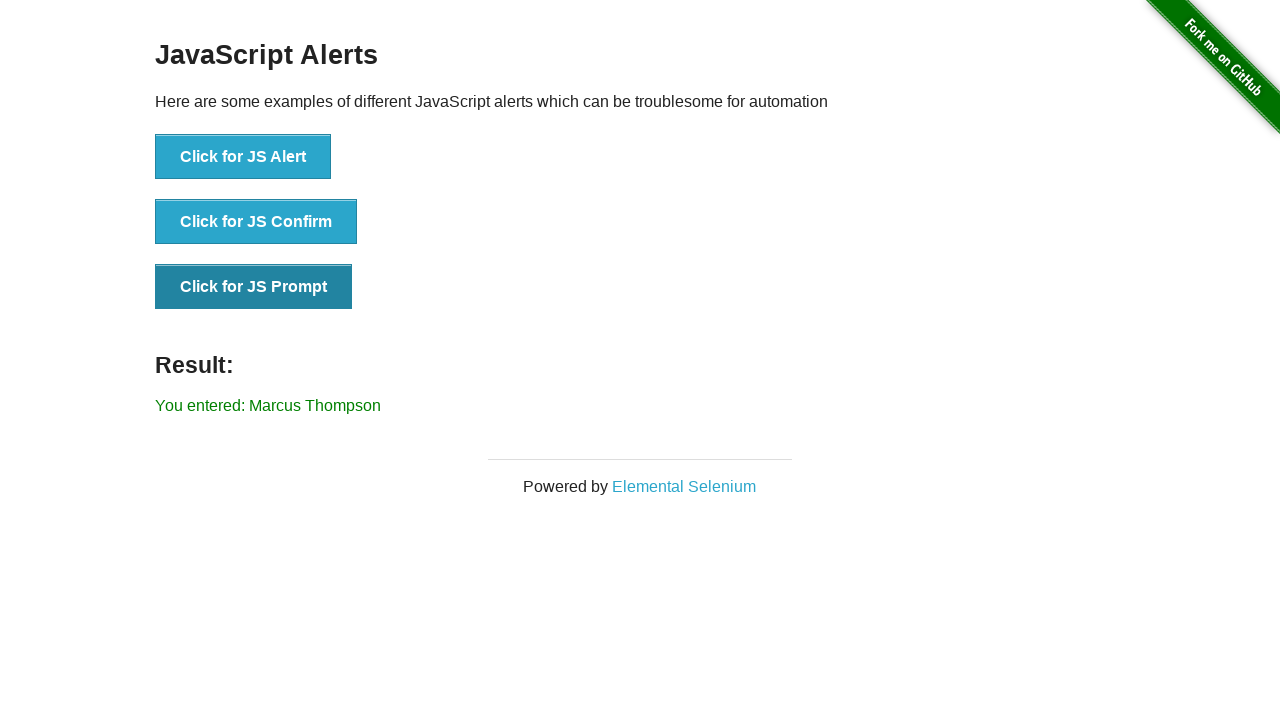